Navigates to W3Schools HTML tables page and verifies that the dynamic HTML table with customer data is present and contains multiple rows

Starting URL: https://www.w3schools.com/html/html_tables.asp

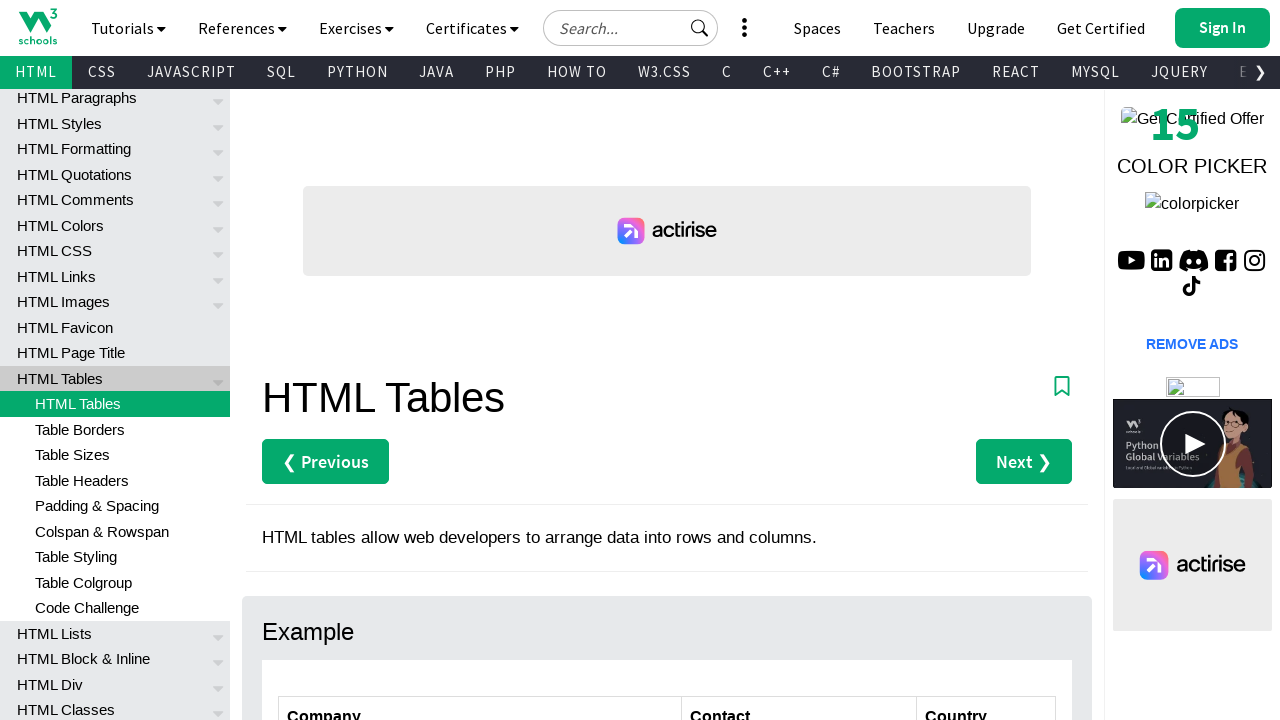

Navigated to W3Schools HTML tables page
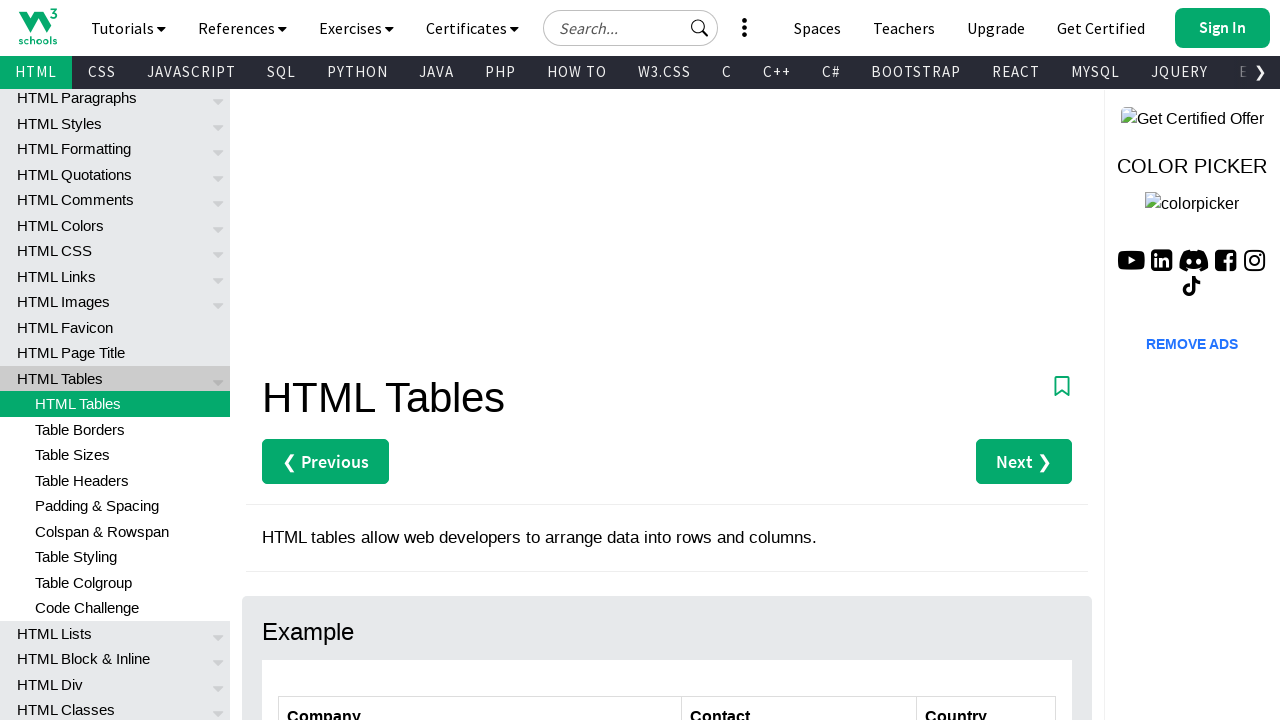

Customers table with id 'customers' is now visible
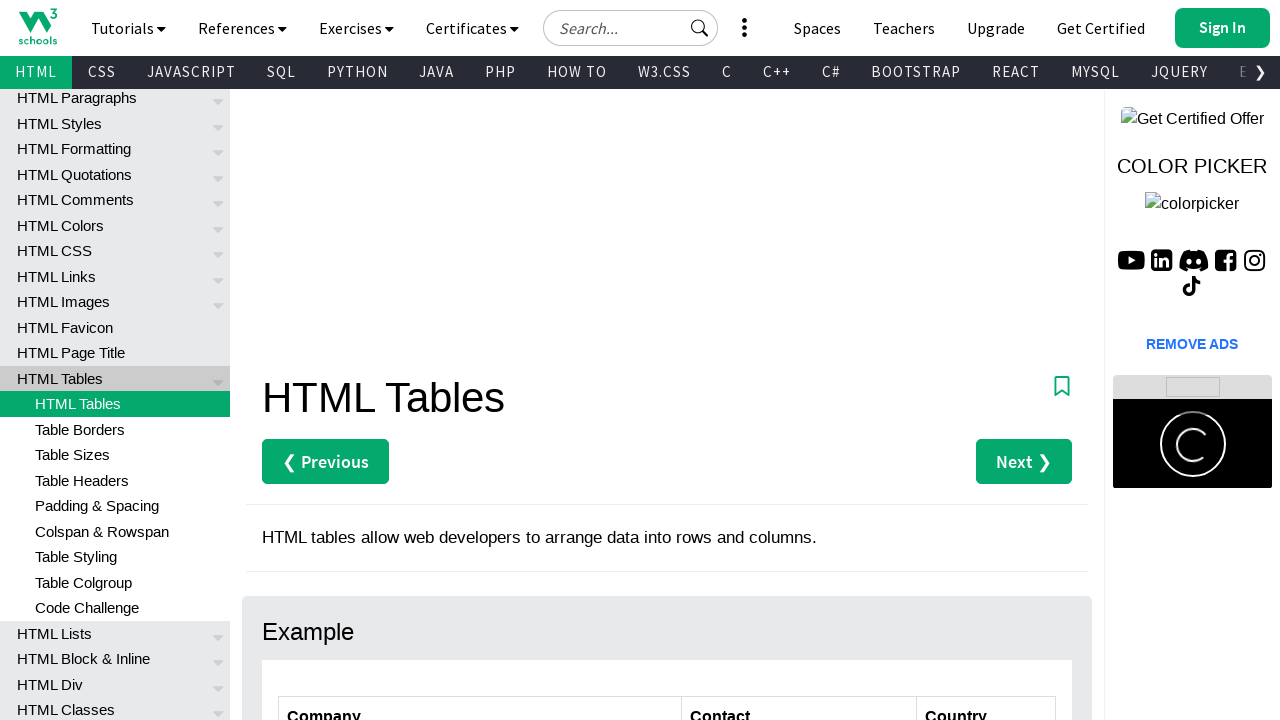

Located all table rows in customers table body
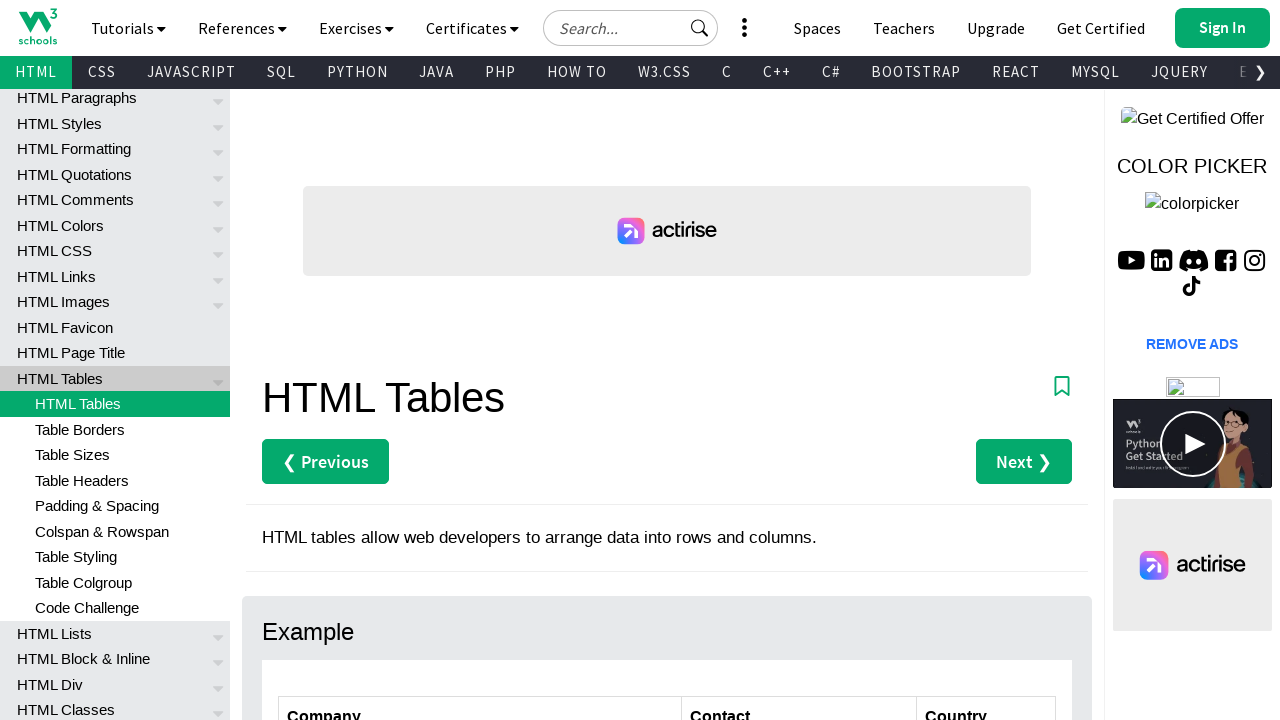

Counted 7 rows in the customers table
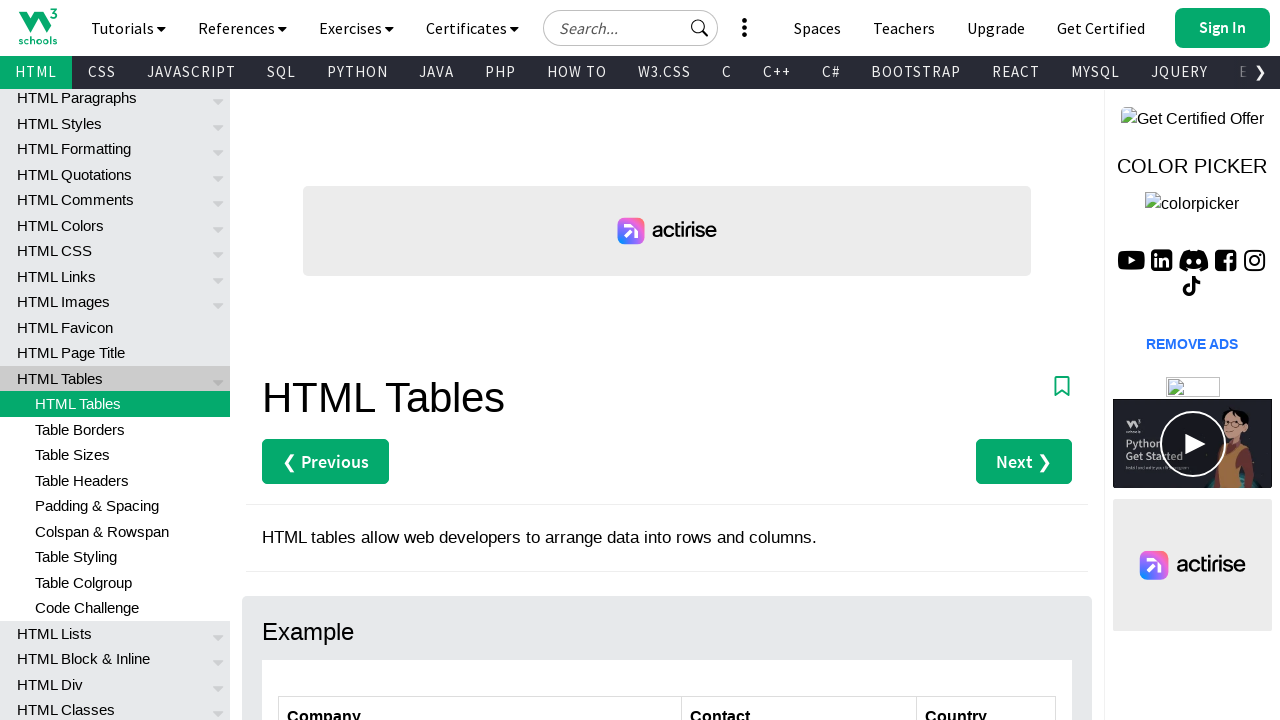

Verified table contains multiple rows (found 7 rows, expected > 1)
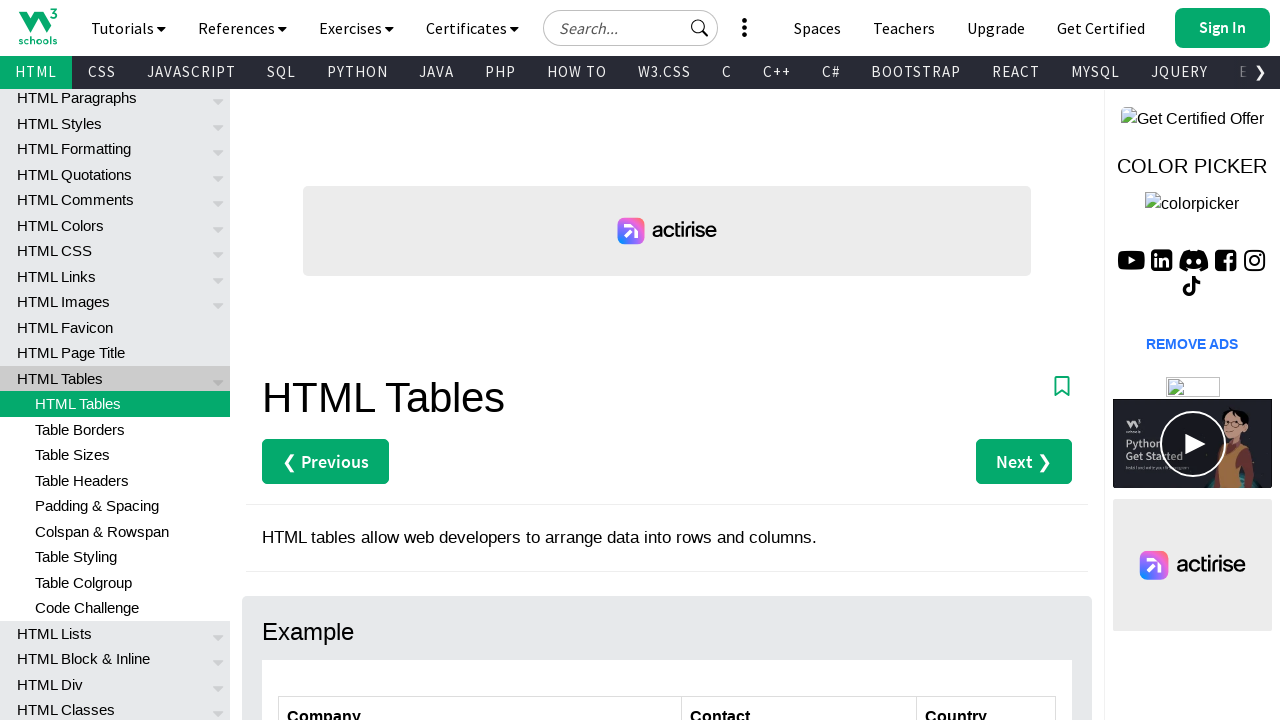

Located first data row's company name cell
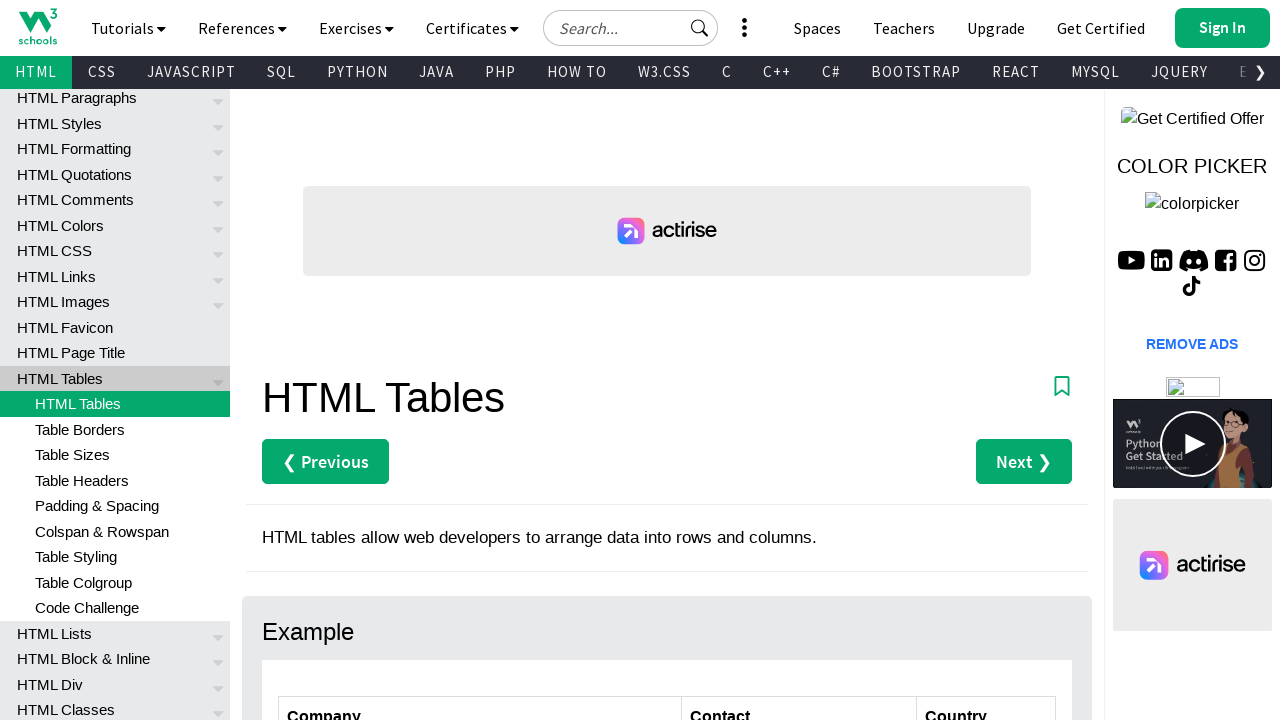

First data row's company name cell is visible
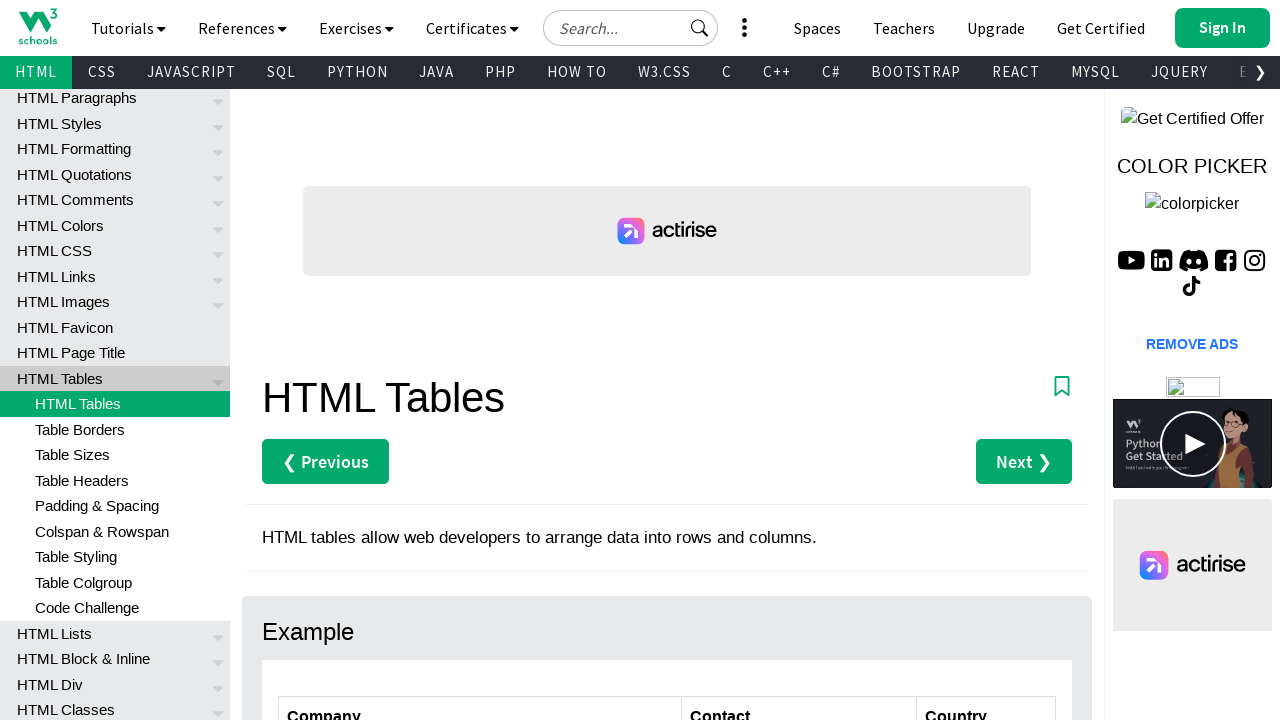

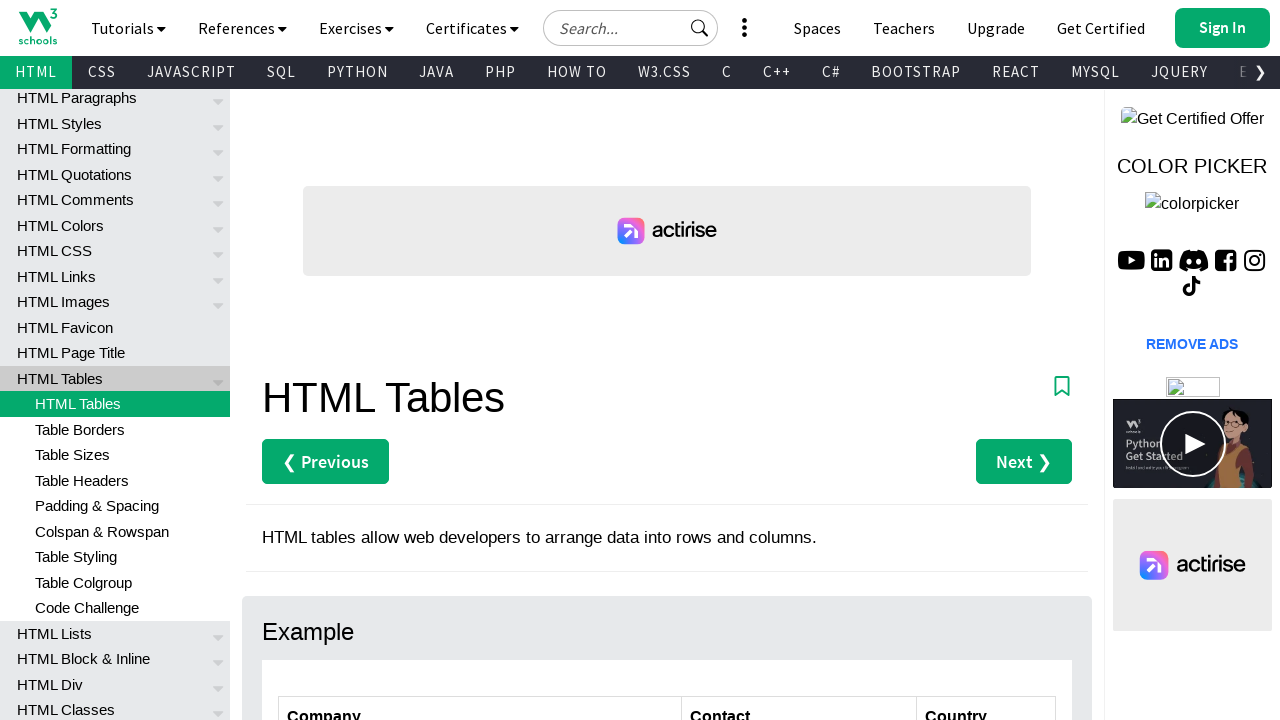